Tests keyboard and mouse actions on the APSRTC website by performing click, sendKeys, double-click and context-click on the source city field

Starting URL: https://www.apsrtconline.in/

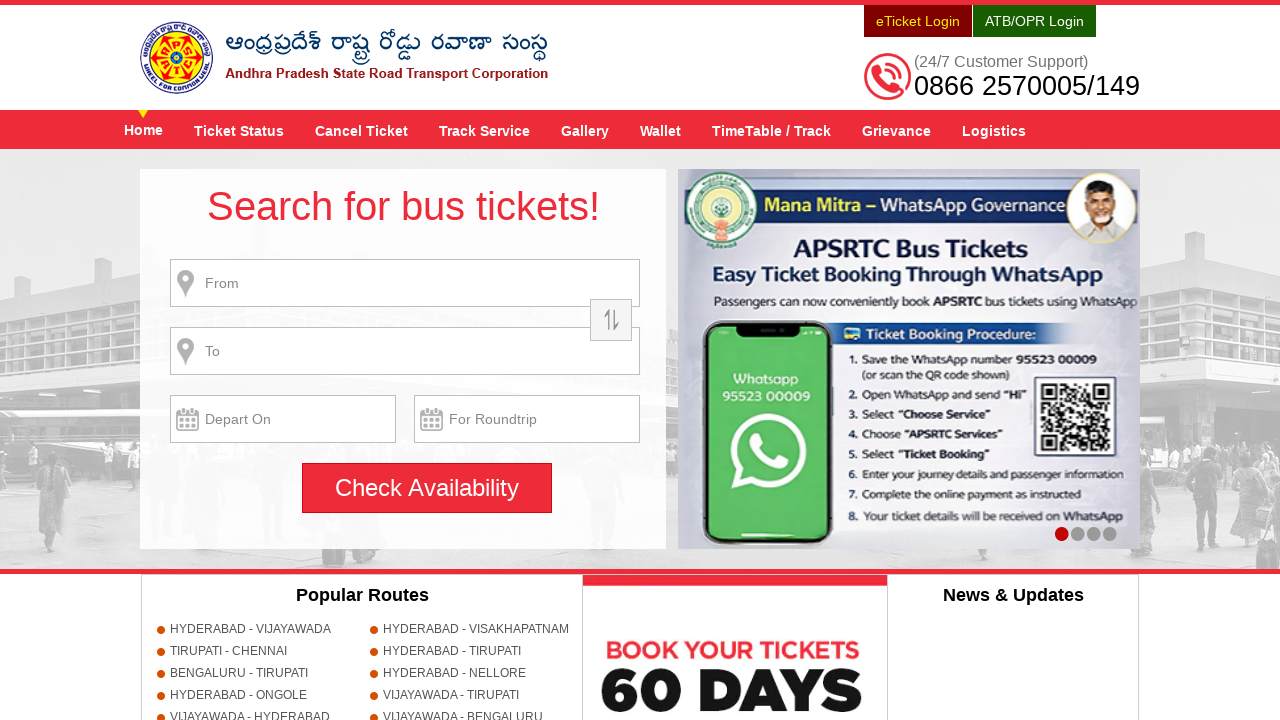

Clicked on source city field (fromPlaceName) at (405, 283) on xpath=//*[@id='fromPlaceName']
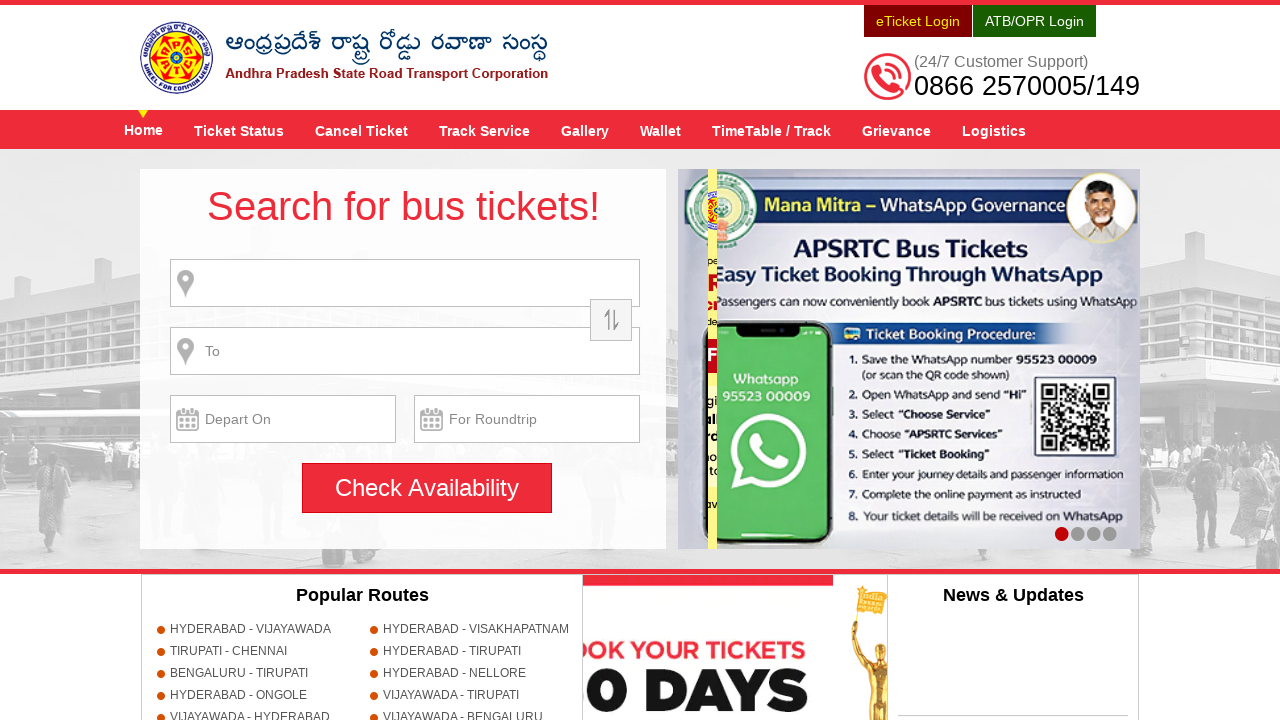

Filled source city field with 'HYDERABAD' on //*[@id='fromPlaceName']
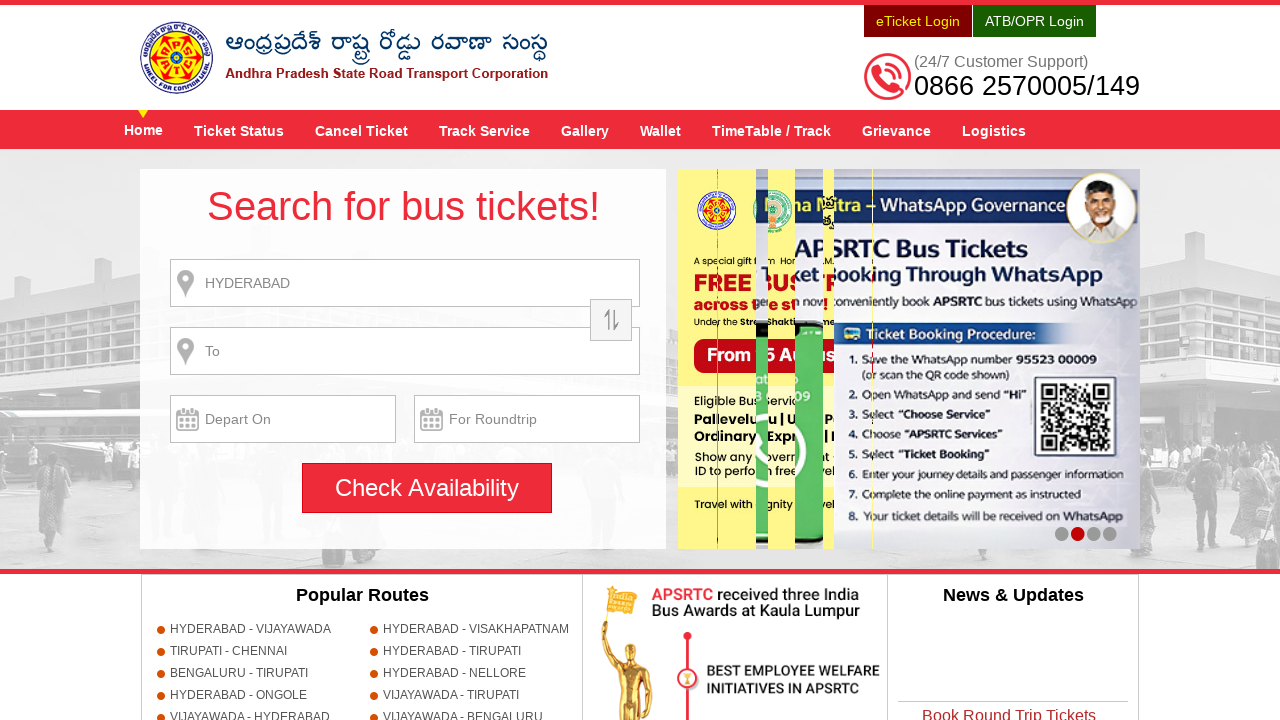

Waited 1000ms for page to process input
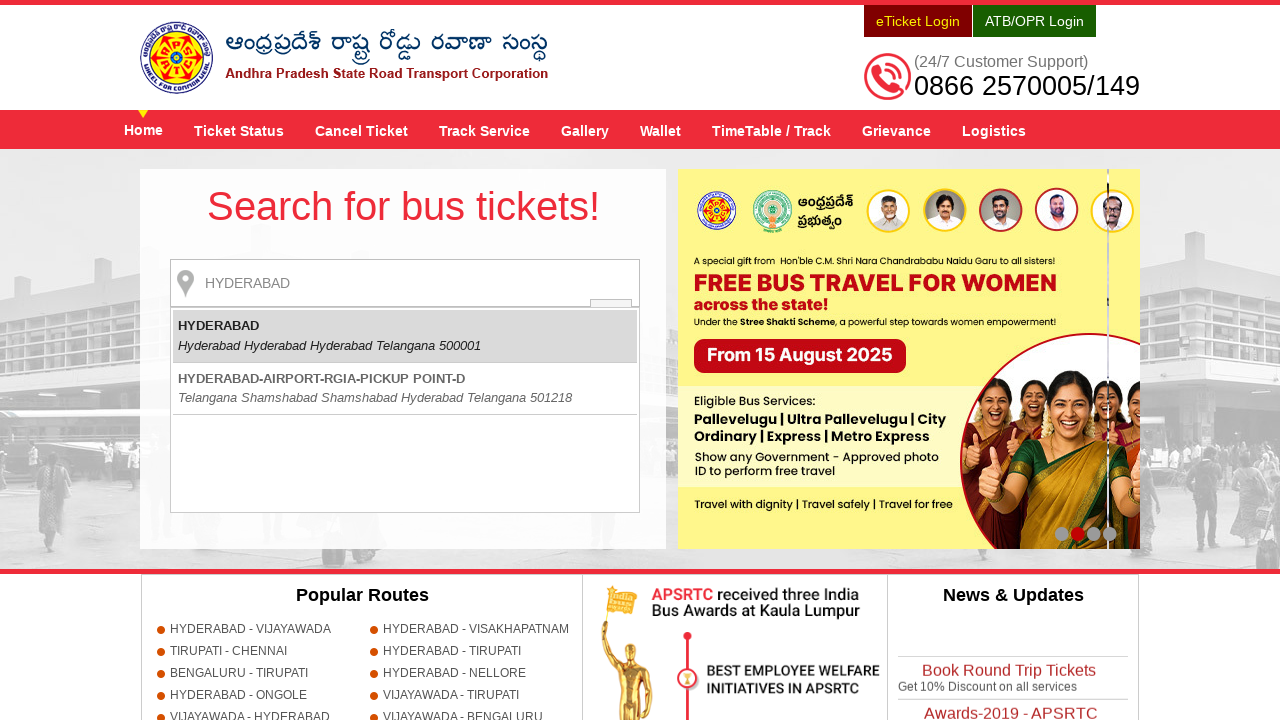

Pressed Enter key on source city field
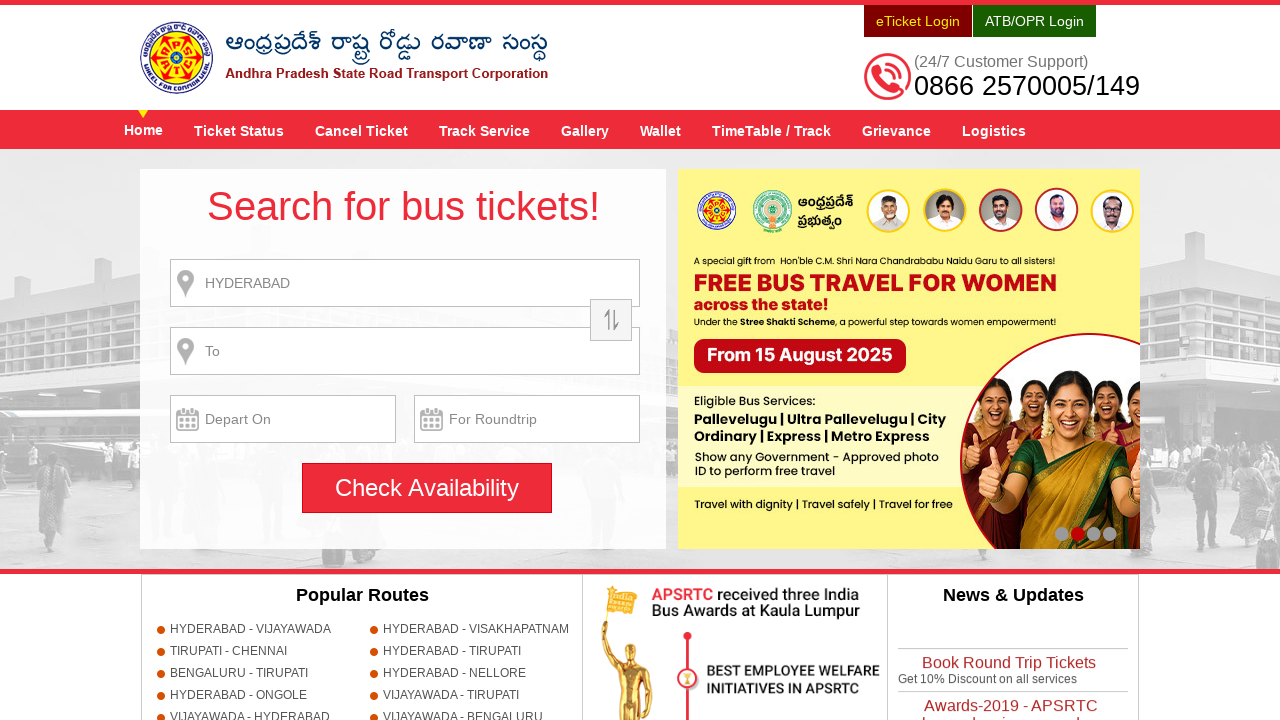

Double-clicked on source city field at (405, 283) on xpath=//*[@id='fromPlaceName']
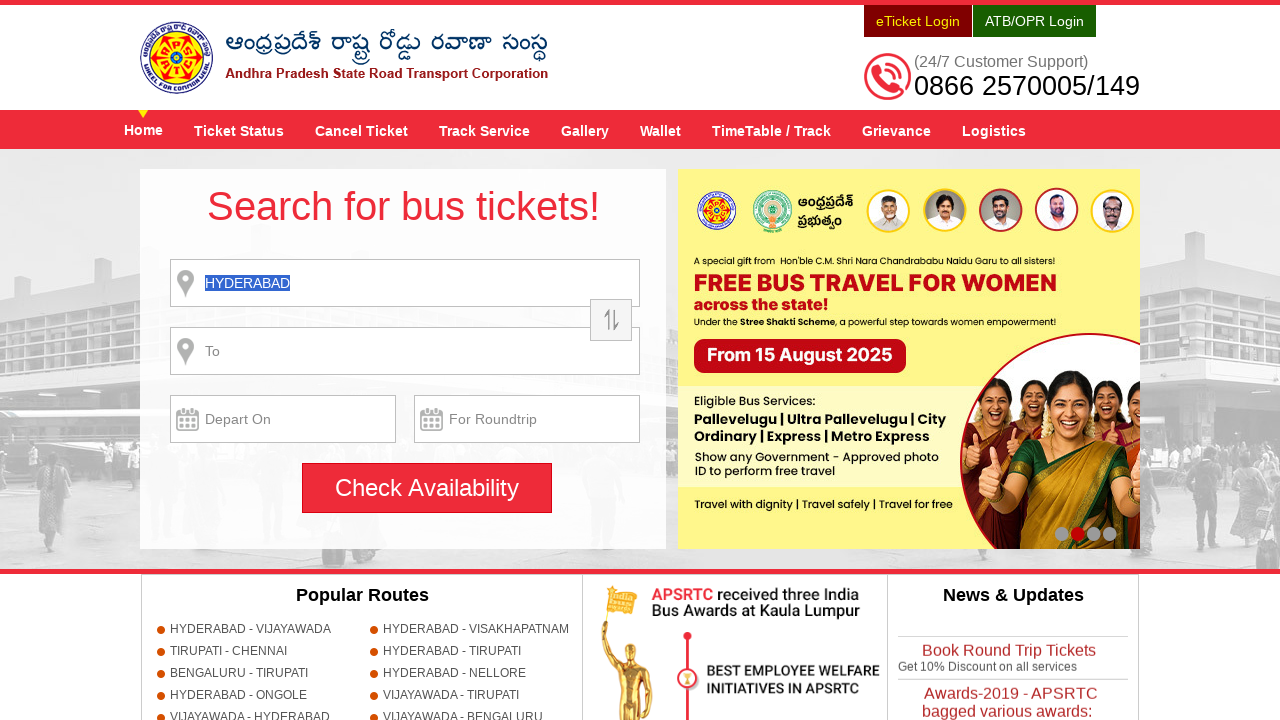

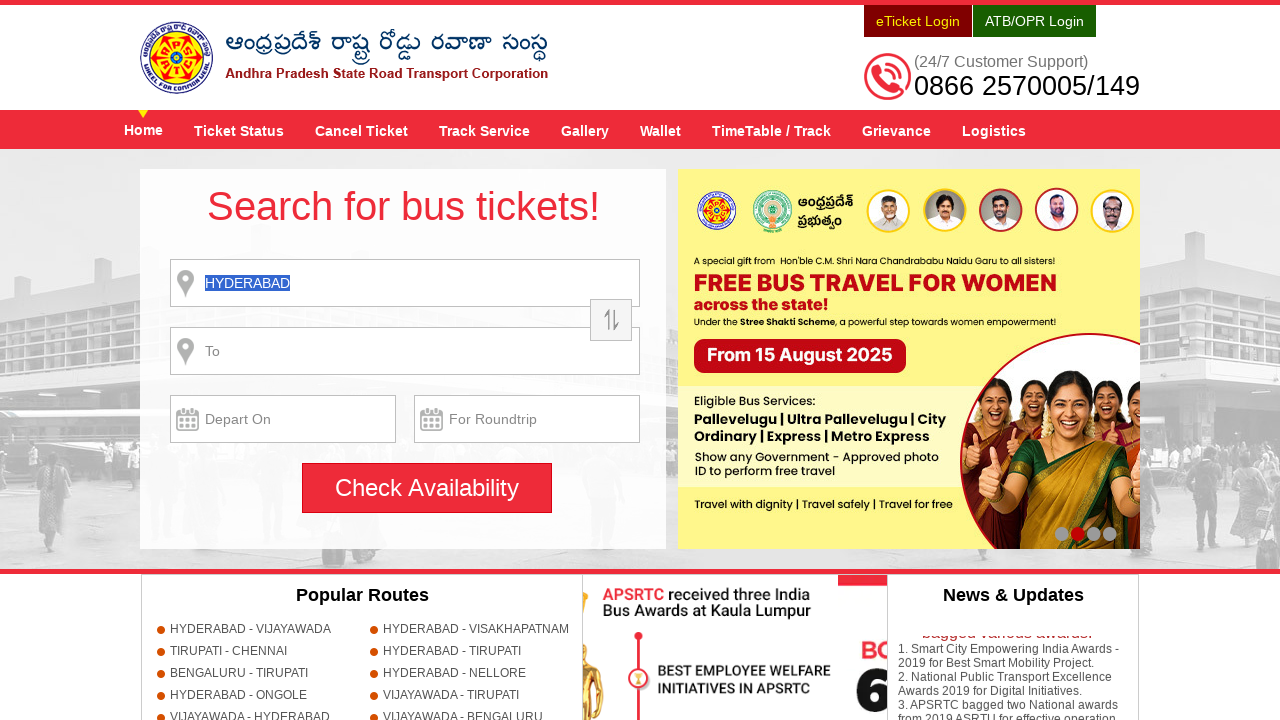